Navigates to the dropdown page and selects an option by its visible text

Starting URL: https://the-internet.herokuapp.com/

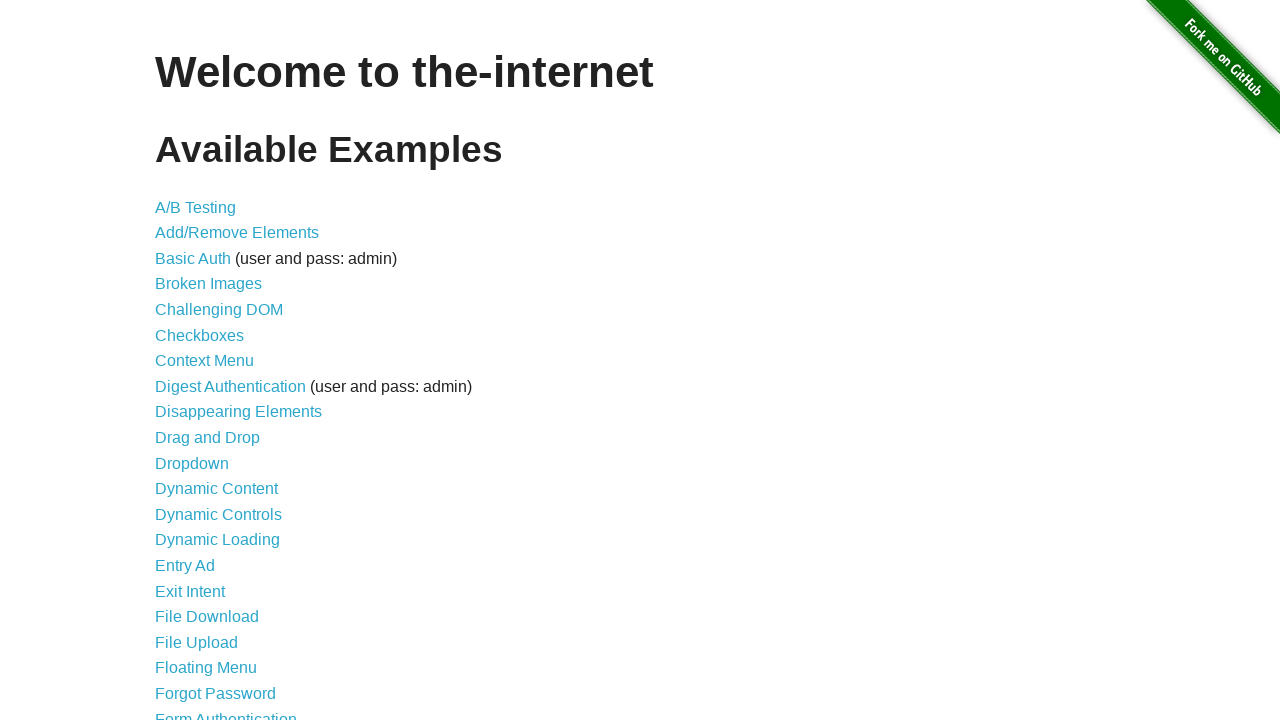

Clicked on dropdown link at (192, 463) on a[href='/dropdown']
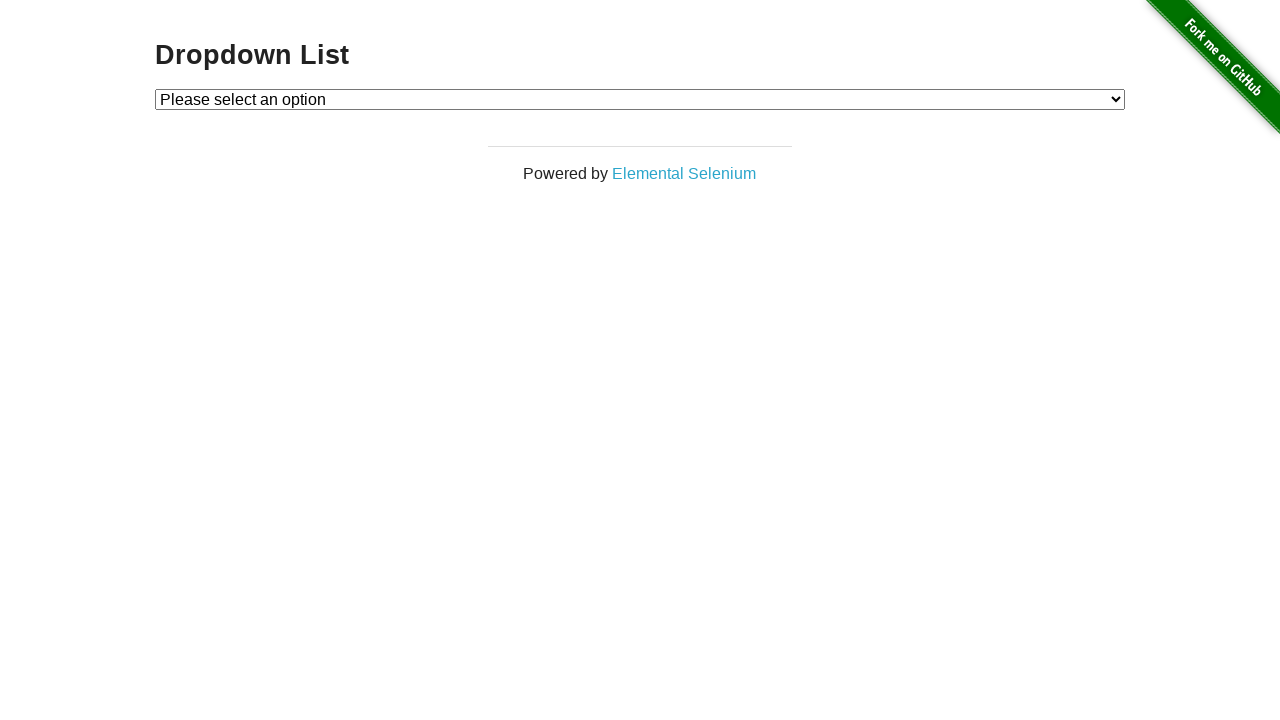

Dropdown element became visible
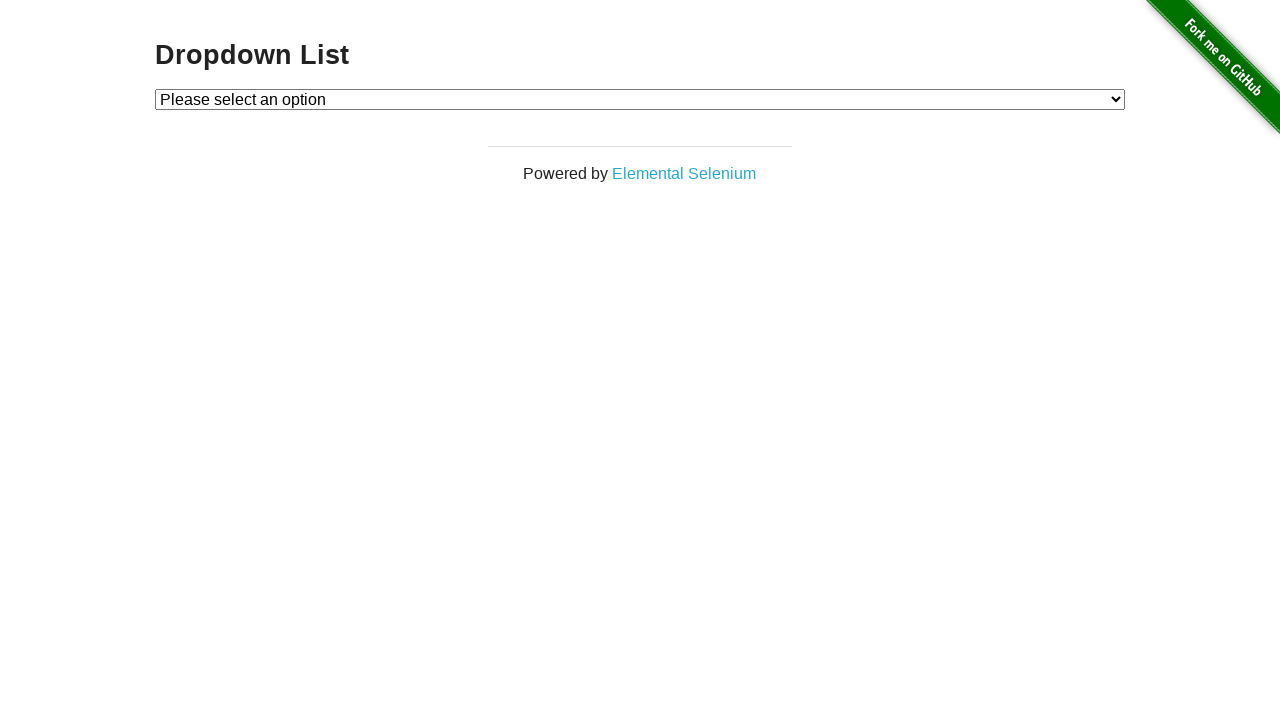

Selected 'Option 2' from dropdown by visible text on #dropdown
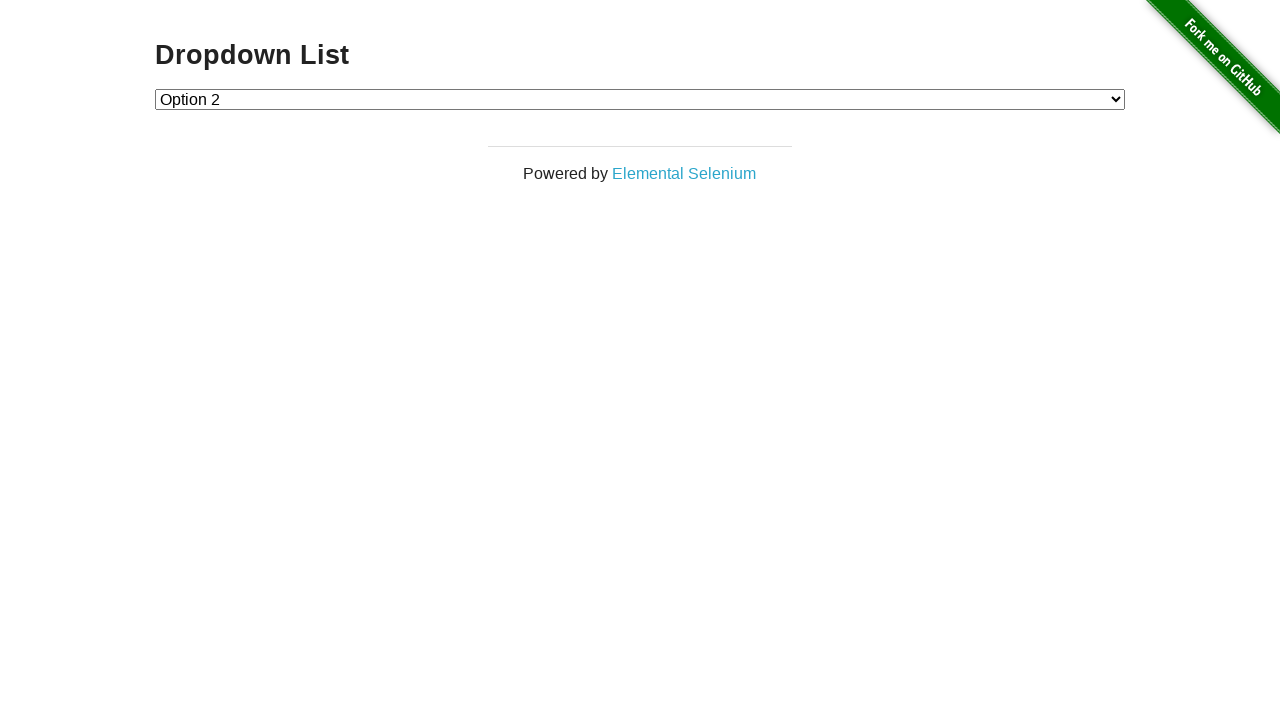

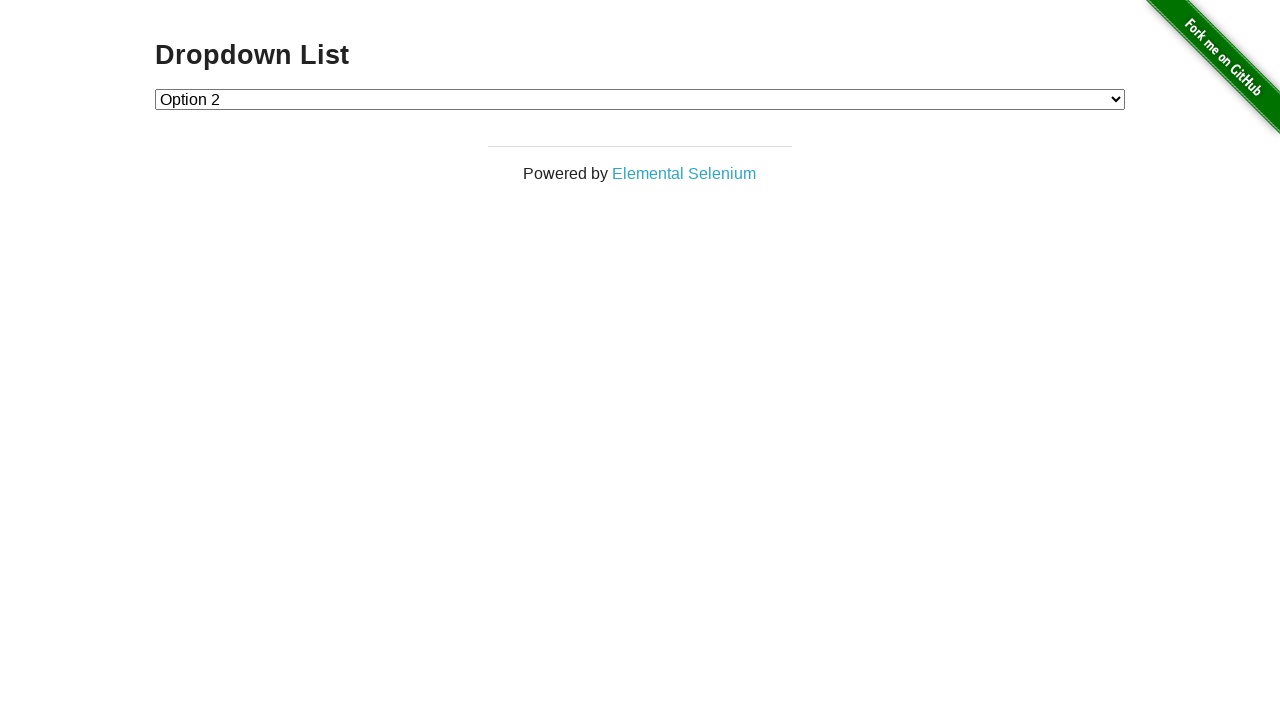